Tests adding a new customer to the banking system by clicking Add Customer, filling in first name, last name, and post code fields, submitting the form, and verifying the success alert message.

Starting URL: https://www.globalsqa.com/angularJs-protractor/BankingProject/#/manager

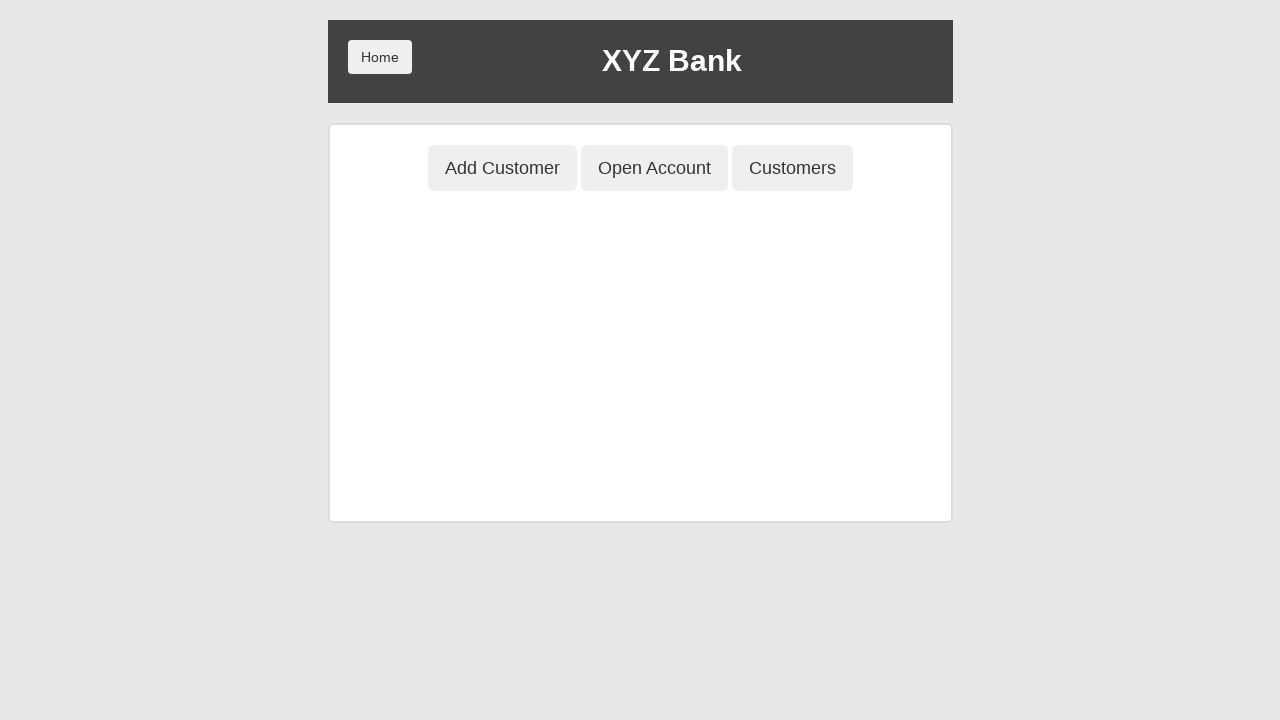

Clicked Add Customer button at (502, 168) on button[ng-class='btnClass1']
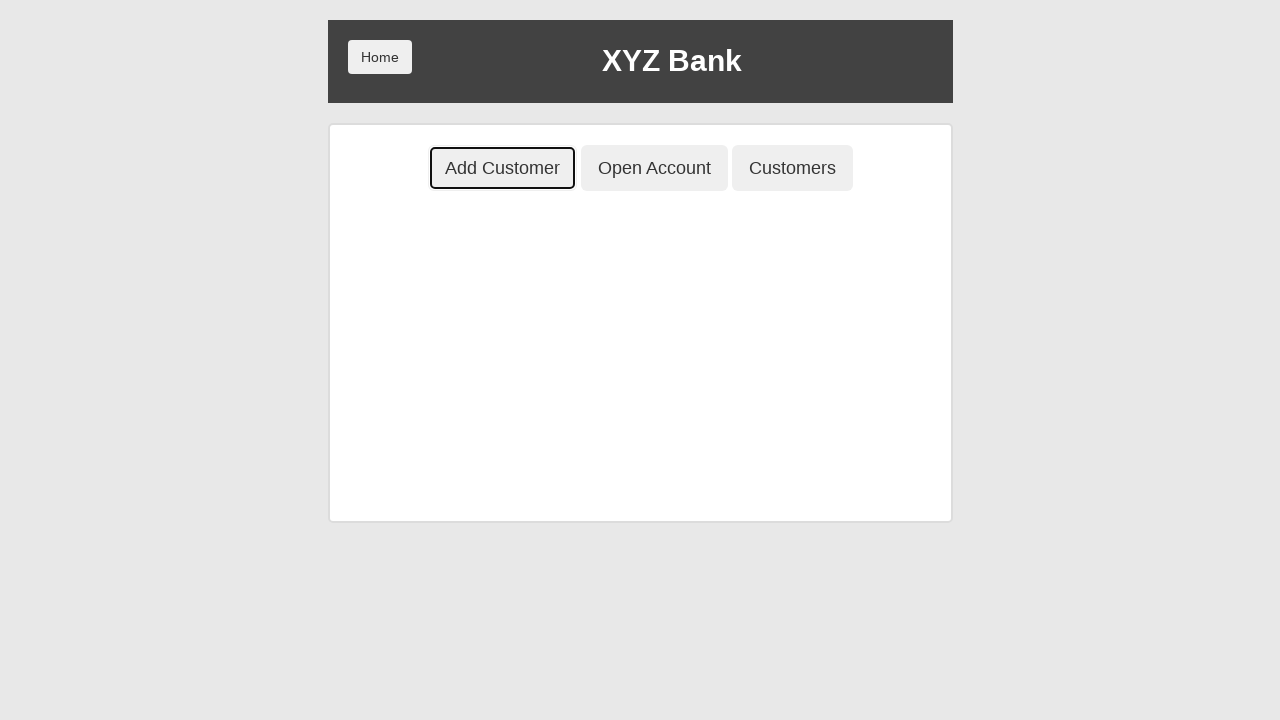

Filled in first name field with 'John285' on input[placeholder='First Name']
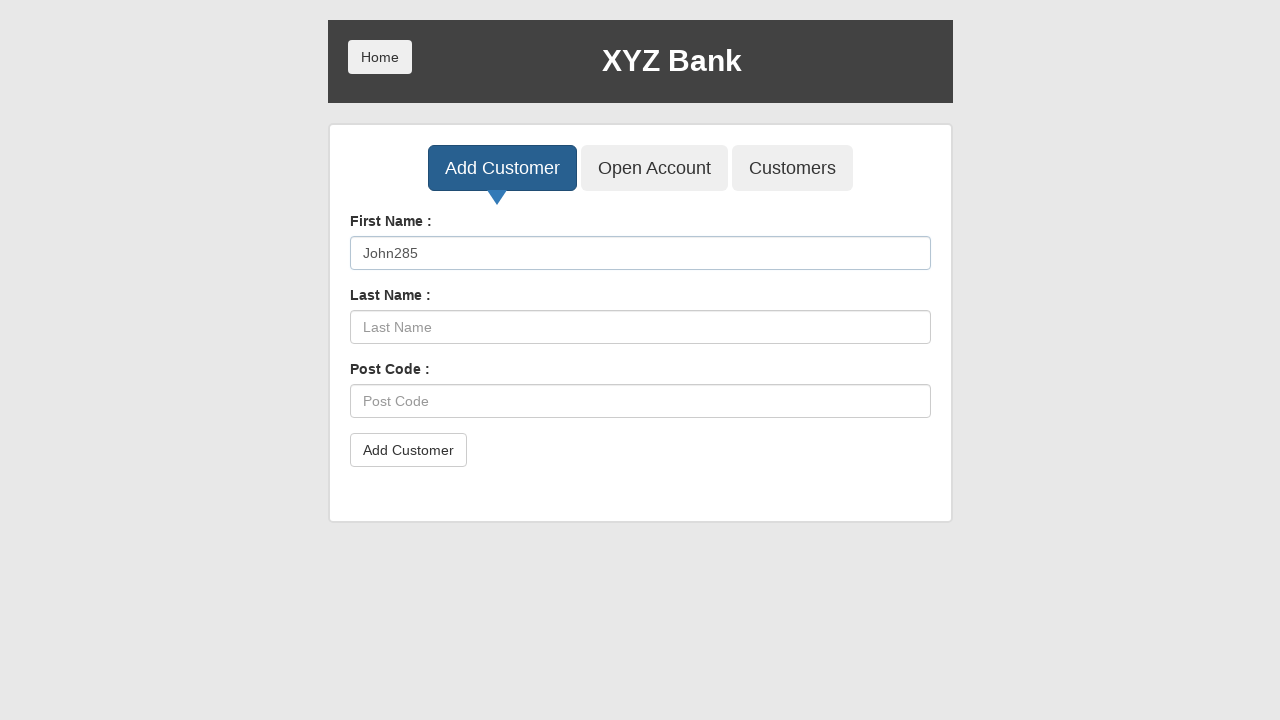

Filled in last name field with 'Doe11' on input[placeholder='Last Name']
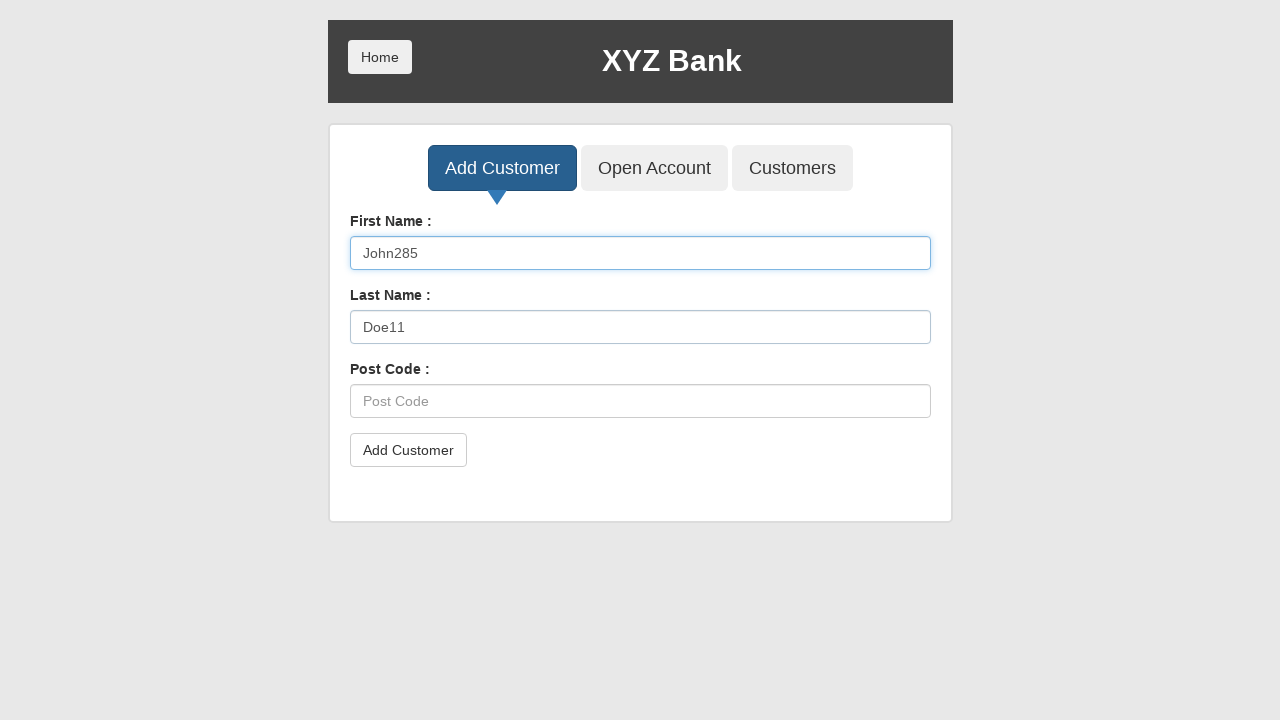

Filled in post code field with '28511' on input[placeholder='Post Code']
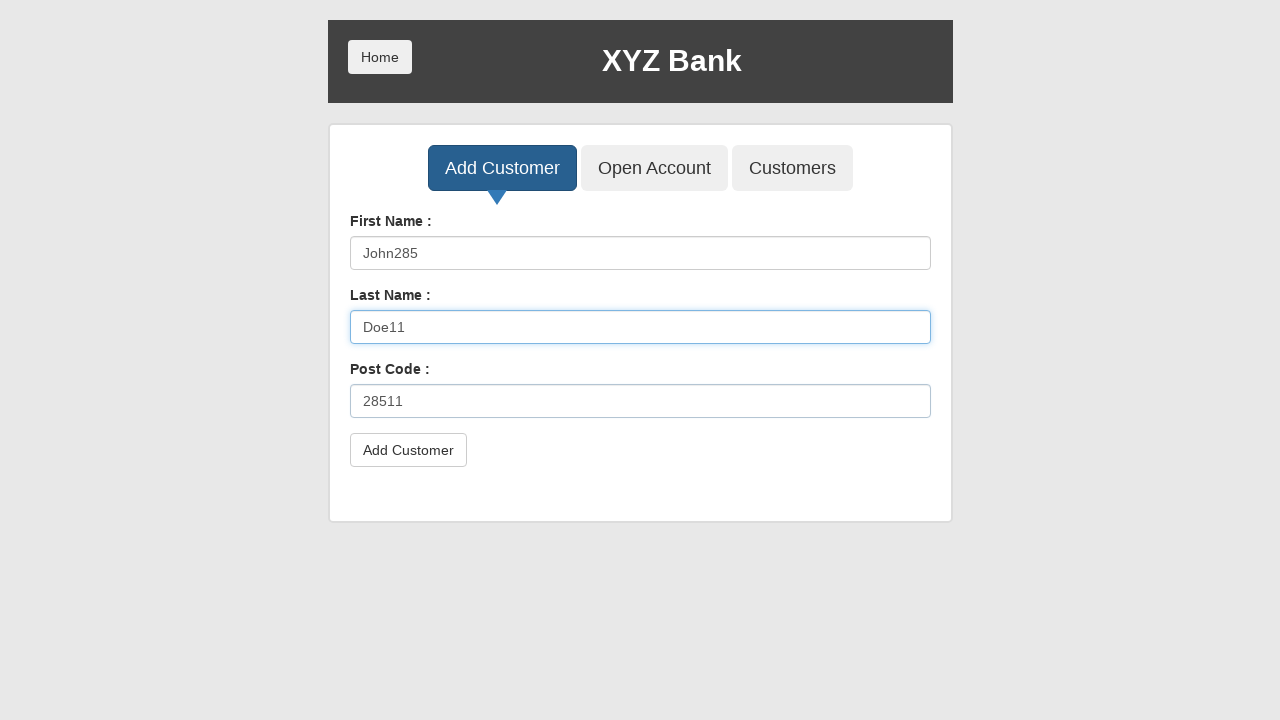

Clicked submit button to add customer at (408, 450) on button[type='submit']
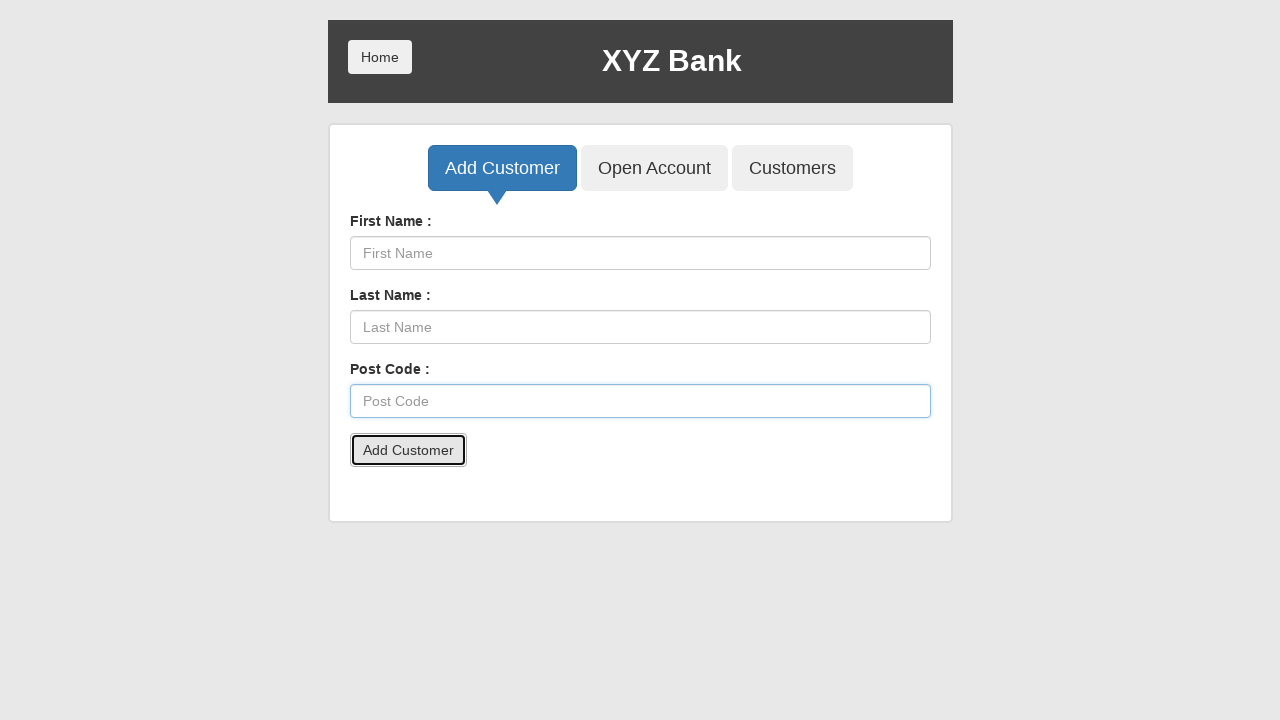

Waited for alert dialog to appear
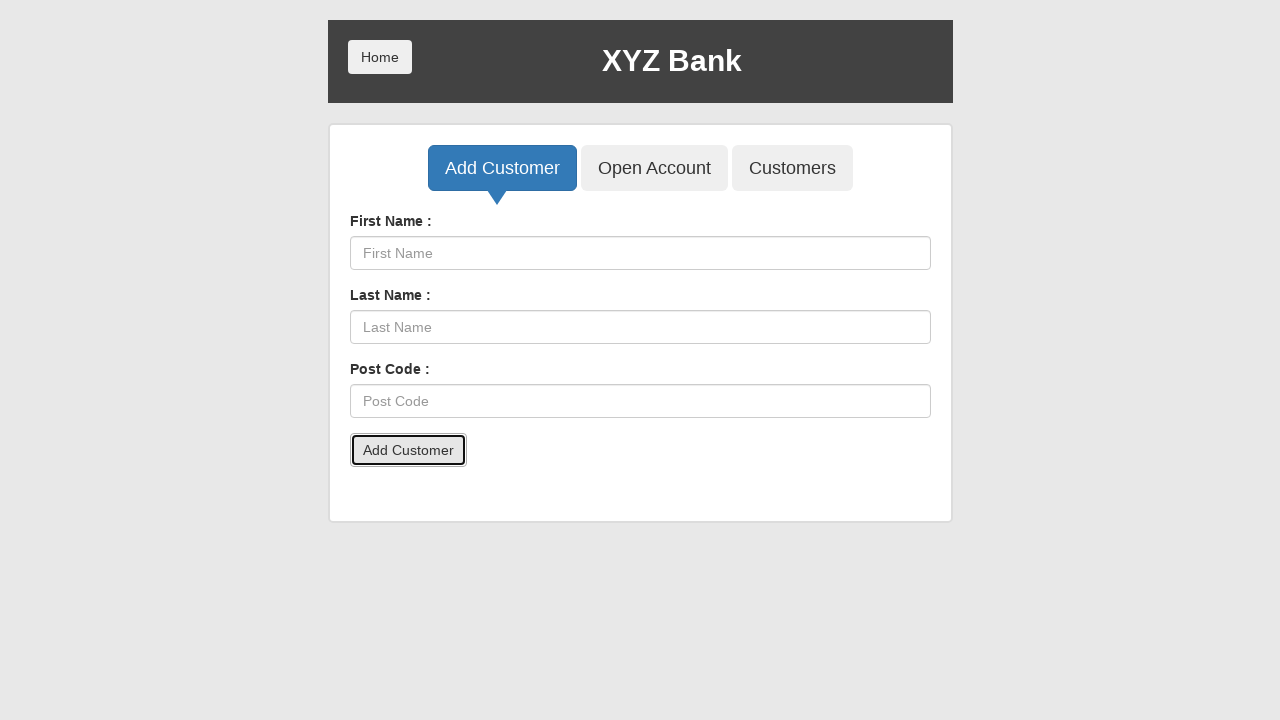

Retrieved alert message: None
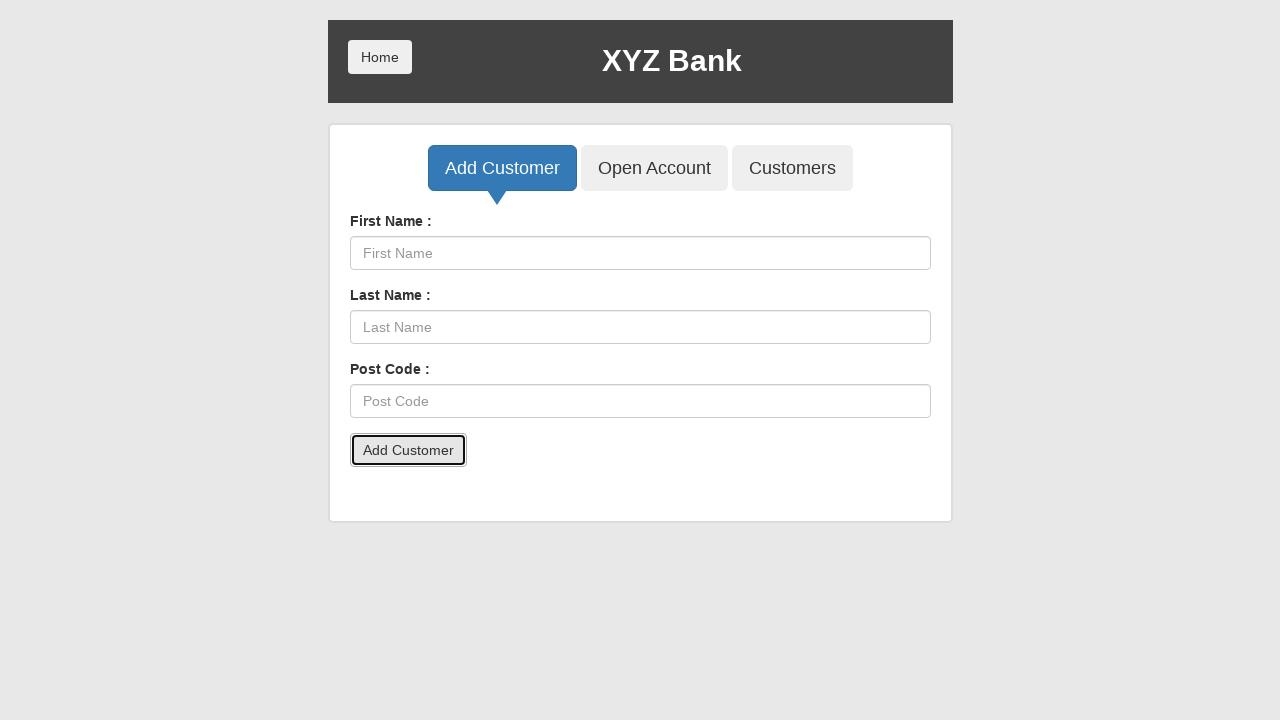

Set up dialog handler to accept alerts
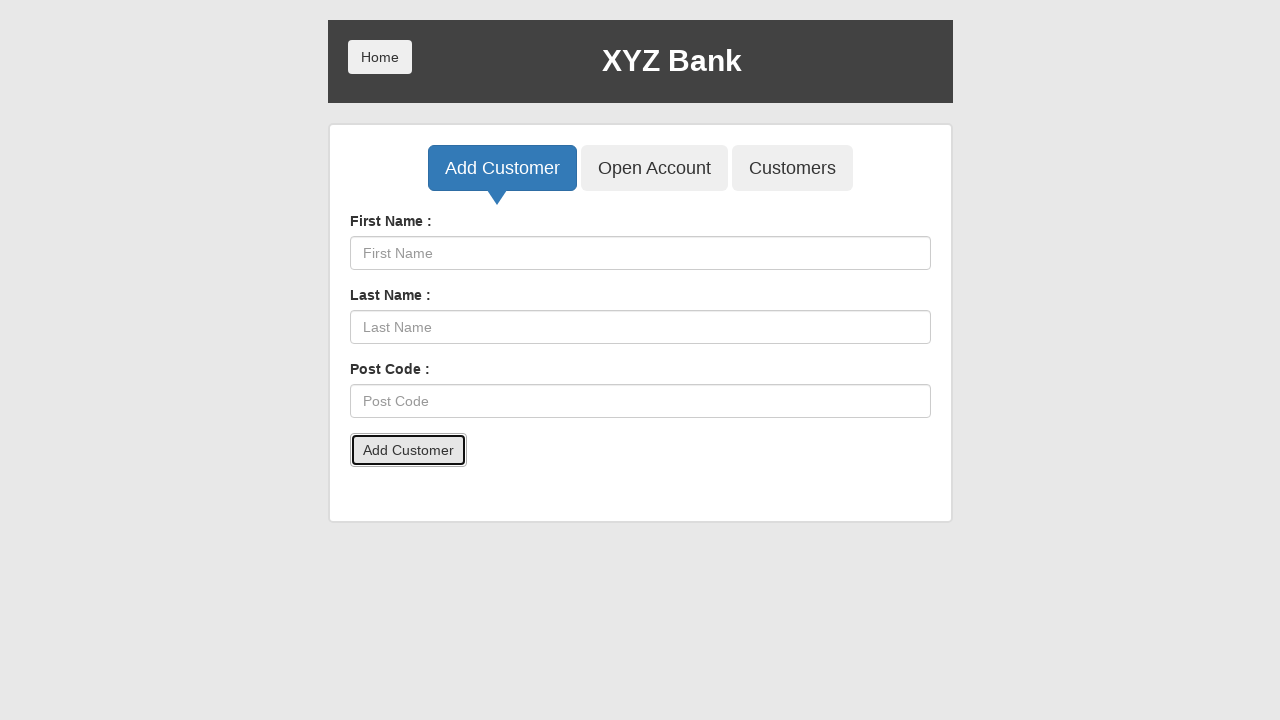

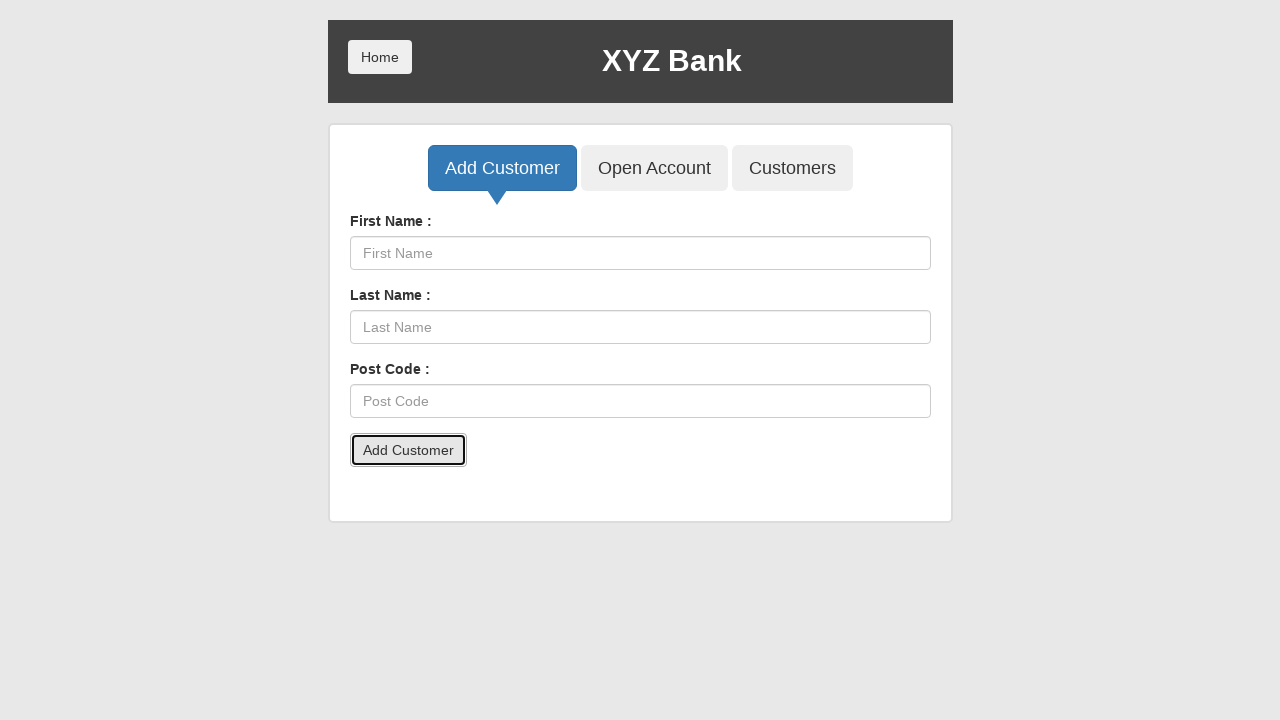